Tests window popup handling by clicking a YouTube social media link on the page and verifying the new popup window opens correctly, then closes it and returns to the original page.

Starting URL: https://opensource-demo.orangehrmlive.com/web/index.php/auth/login

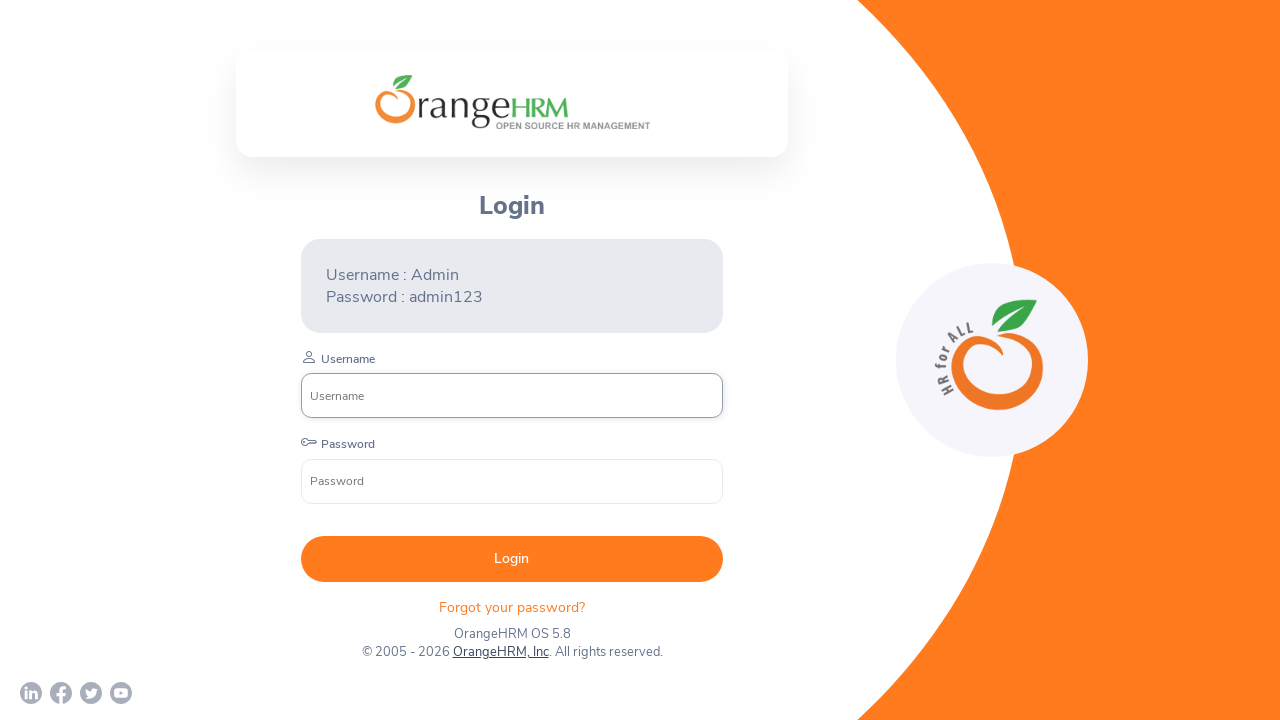

Waited for page to load (domcontentloaded)
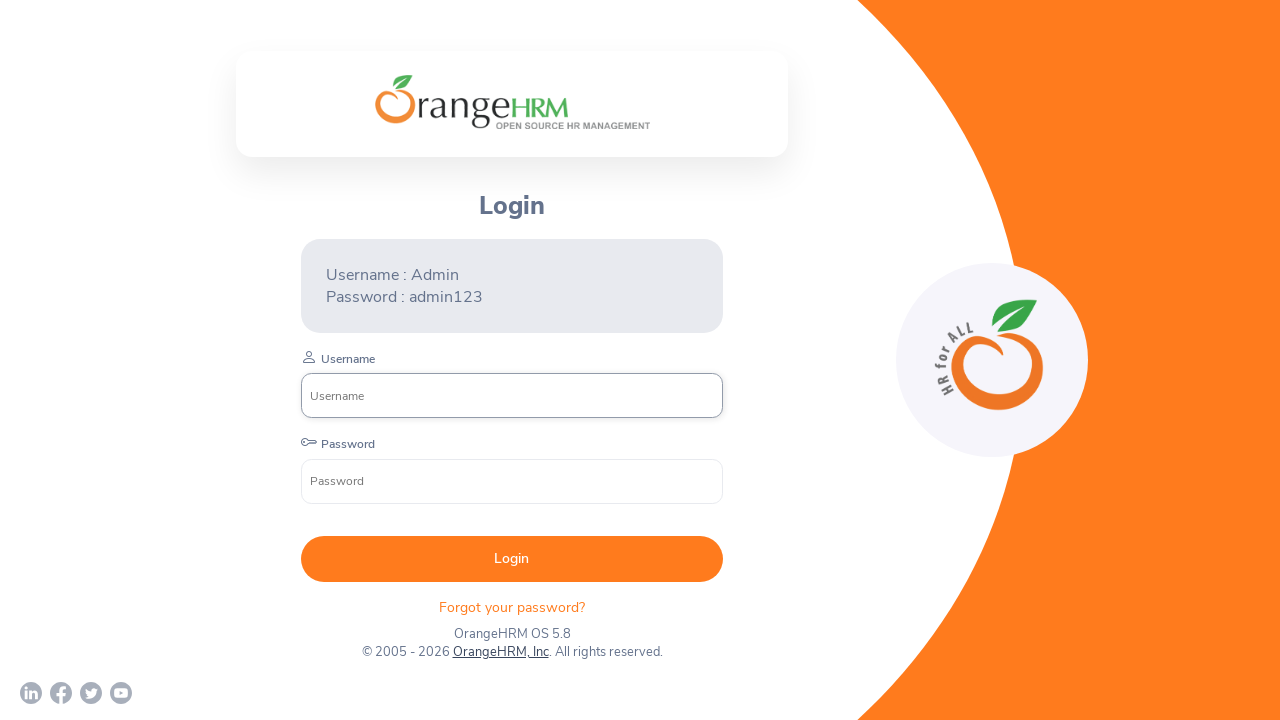

Clicked YouTube social media link and popup opened at (121, 693) on xpath=//*[@class='oxd-icon orangehrm-sm-icon']/parent::a[contains(@href,'youtube
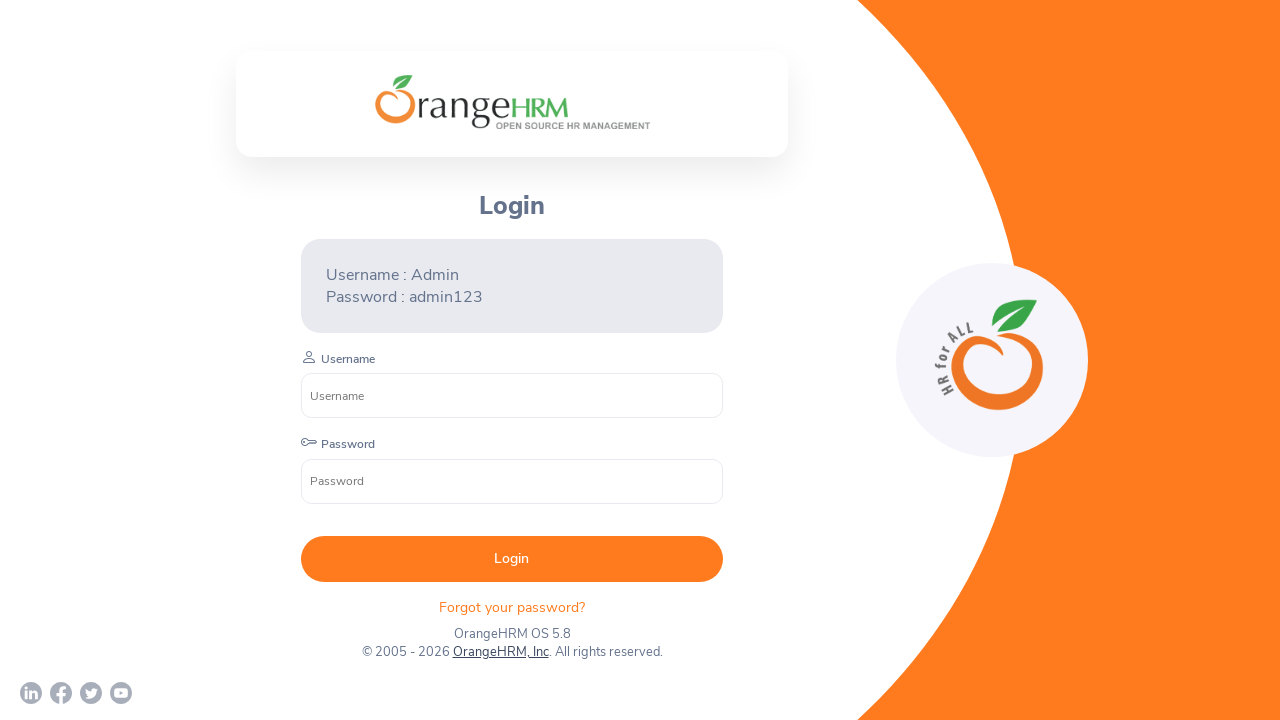

Retrieved popup window reference
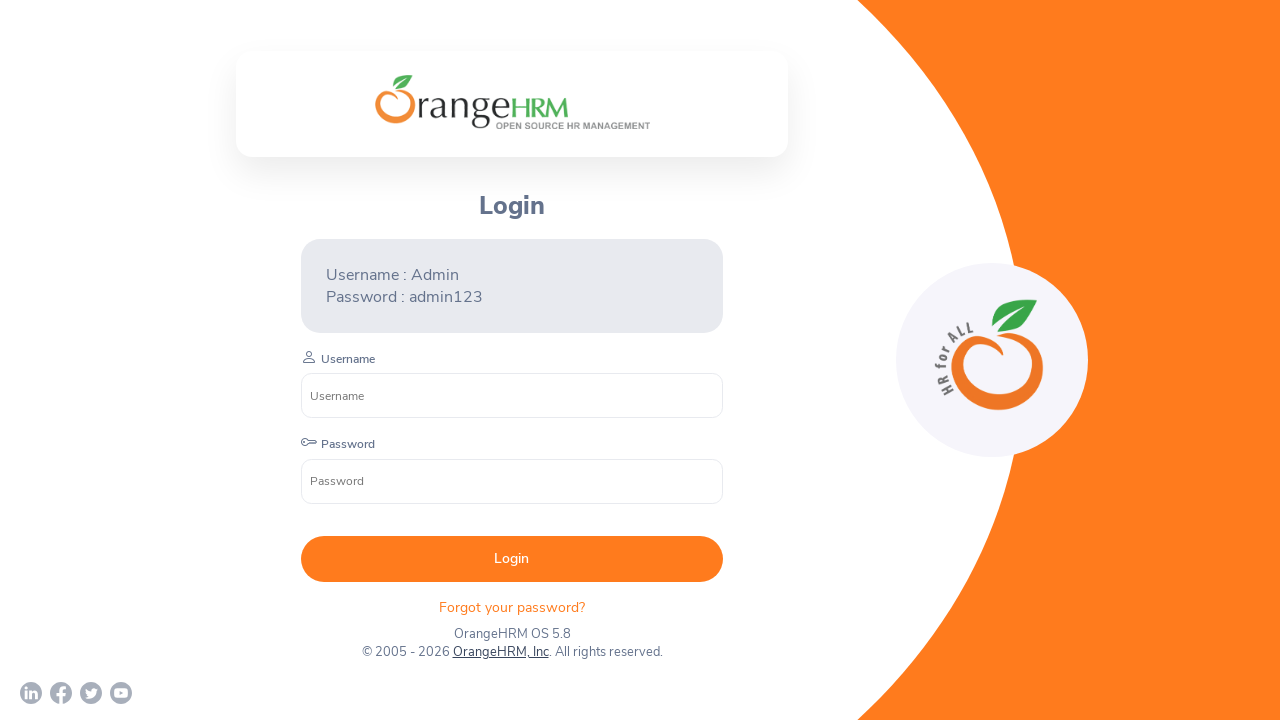

Waited for popup window to load (domcontentloaded)
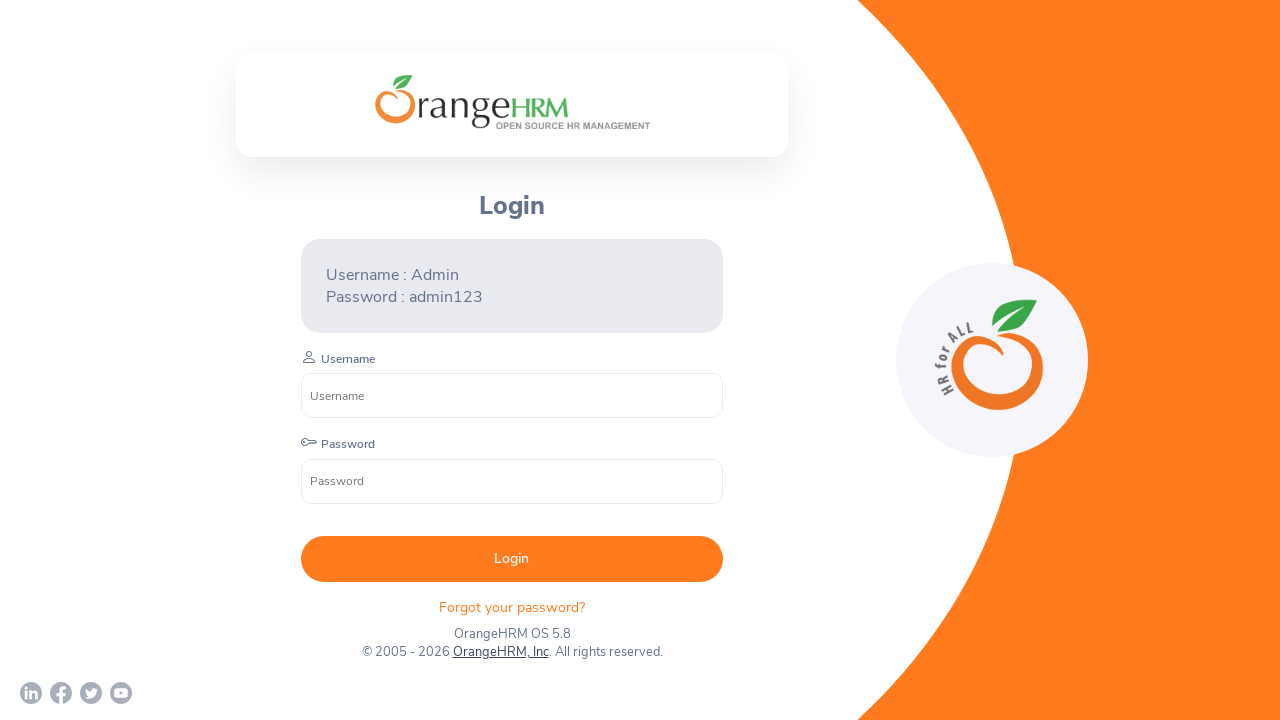

Verified popup window loaded with title: OrangeHRM Inc - YouTube
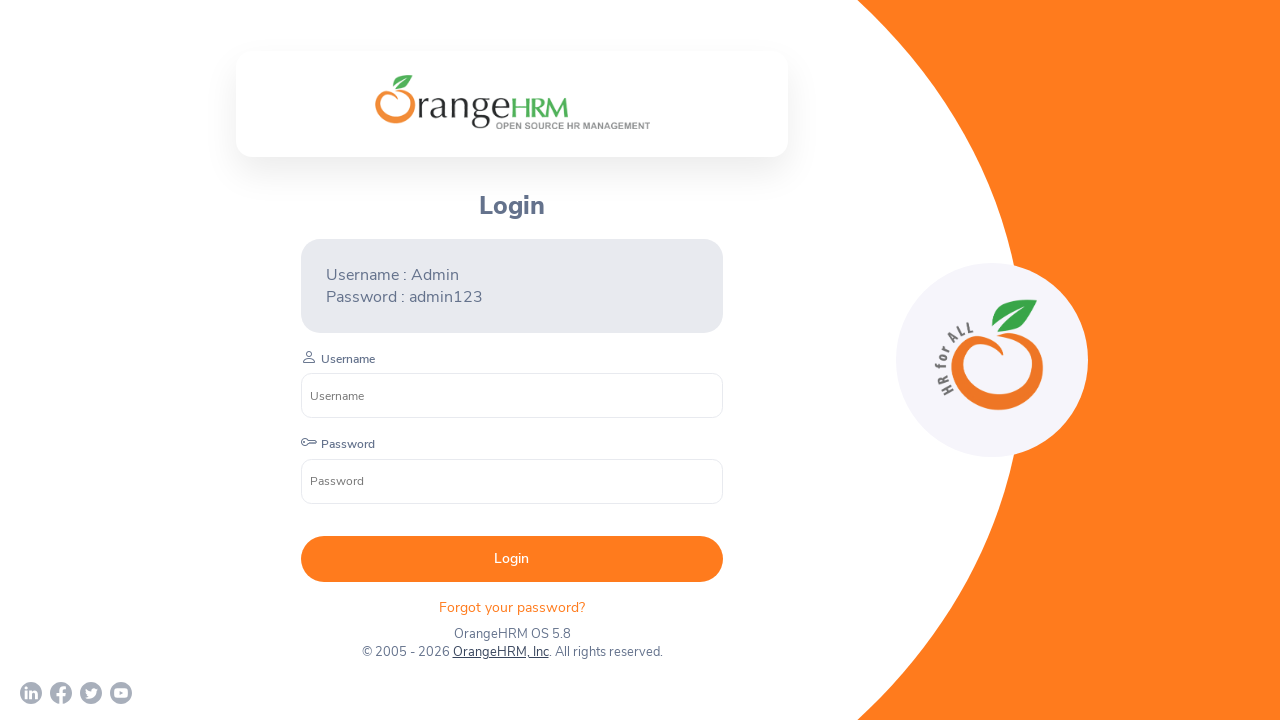

Closed popup window
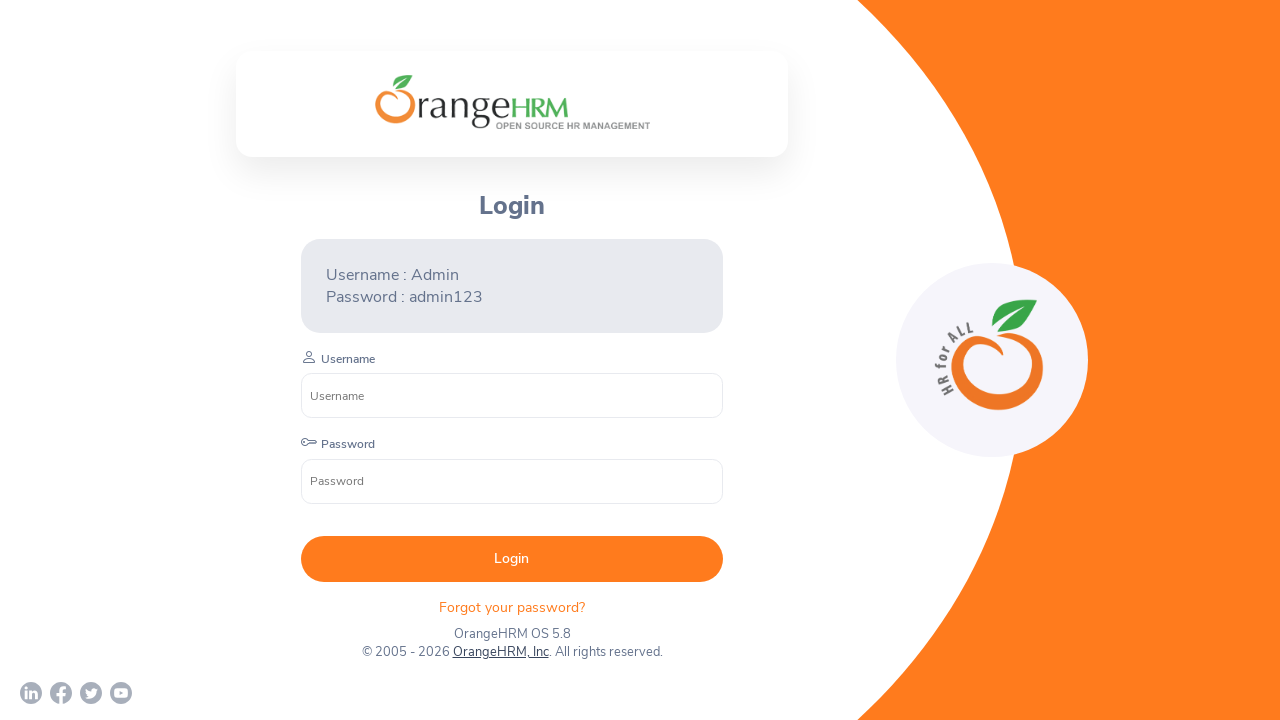

Verified main page is still accessible with title: OrangeHRM
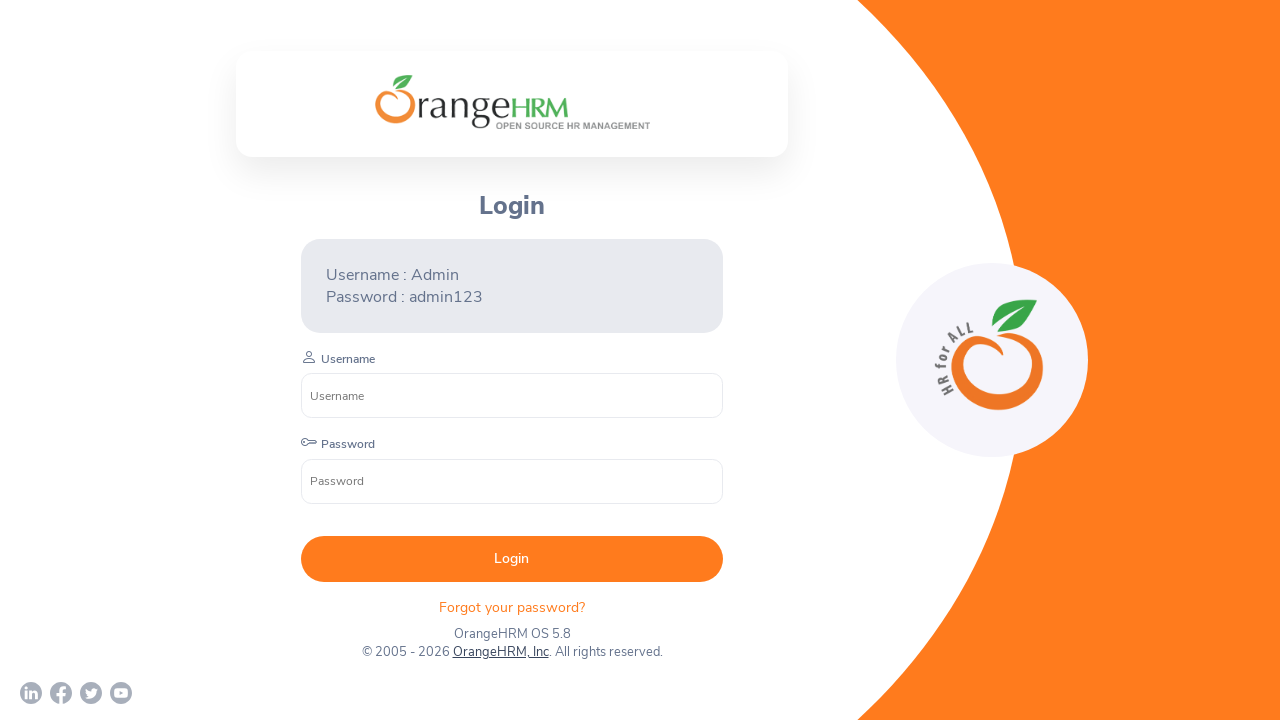

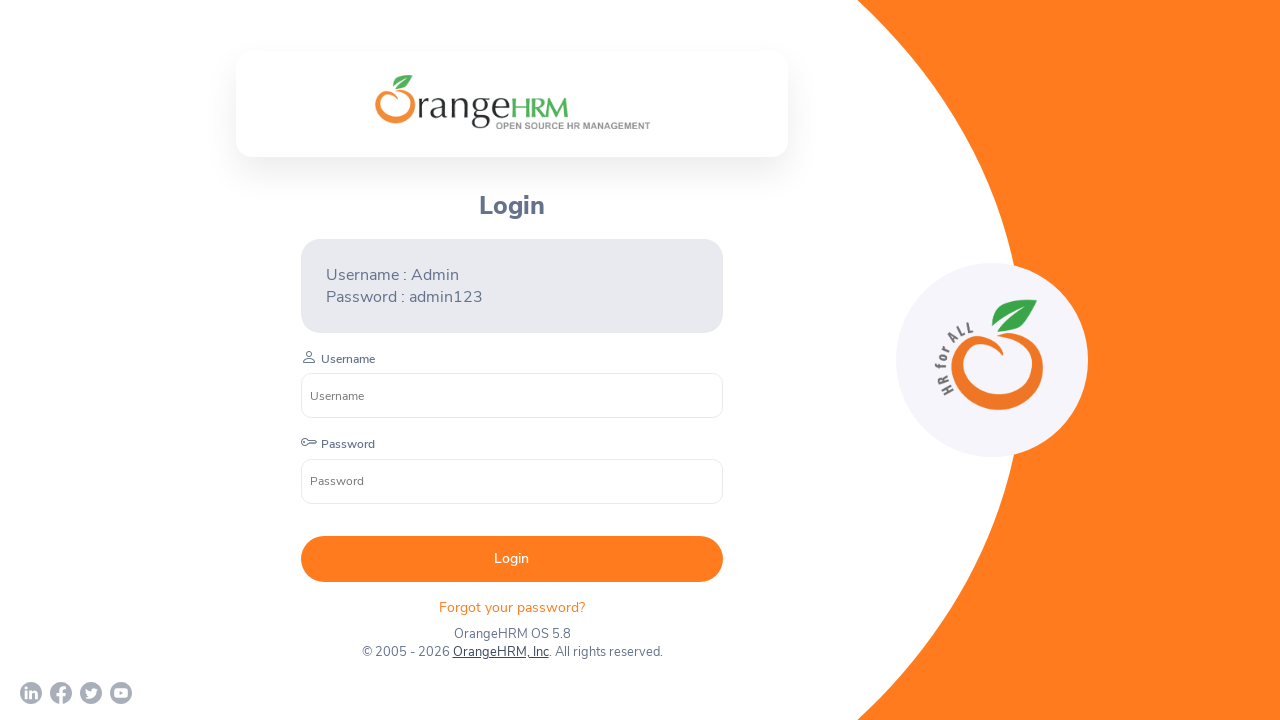